Tests JavaScript Confirm dialog by clicking the second alert button, dismissing (Cancel) the confirm dialog, and verifying the result text shows "You clicked: Cancel"

Starting URL: https://the-internet.herokuapp.com/javascript_alerts

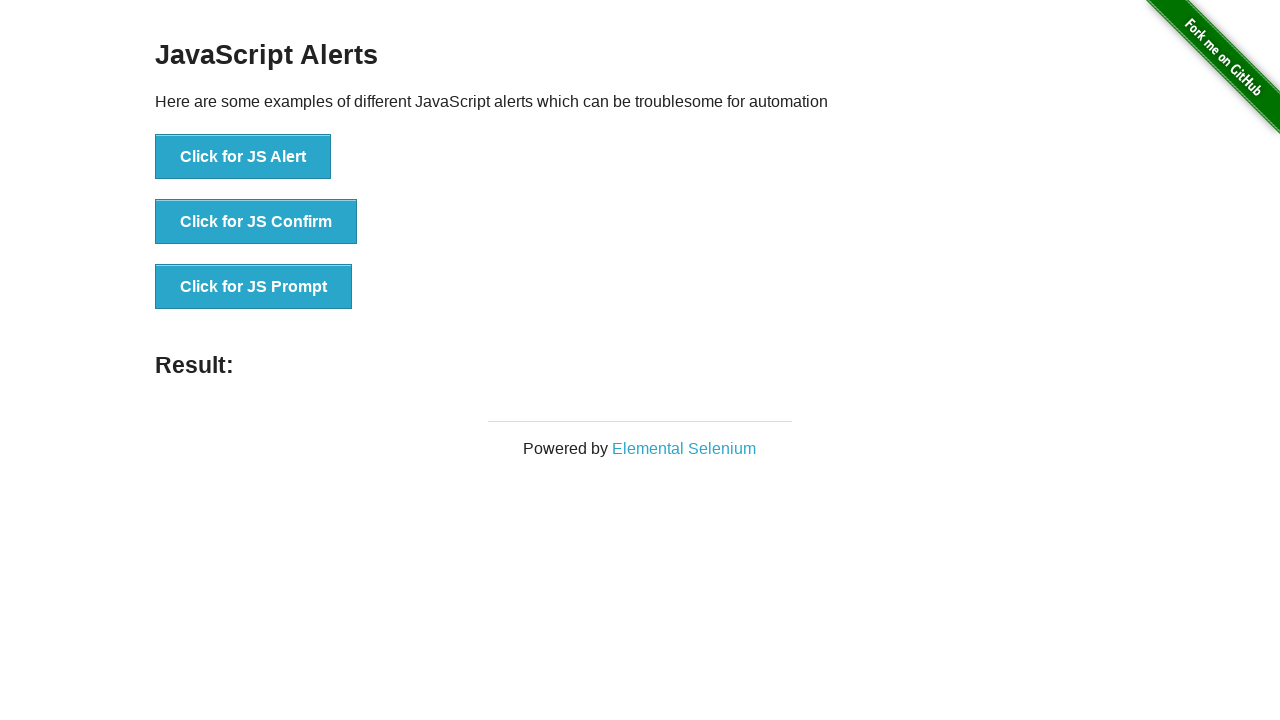

Set up dialog handler to dismiss confirm dialog
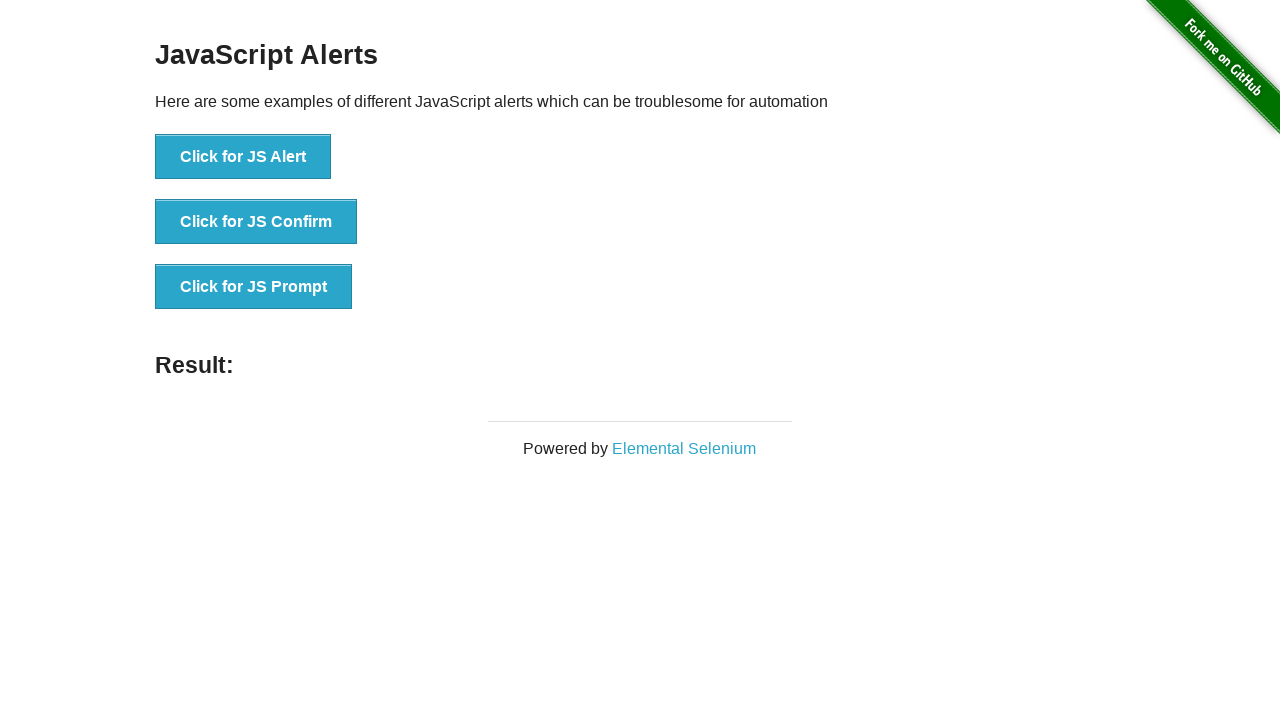

Clicked the JS Confirm button at (256, 222) on xpath=//*[text()='Click for JS Confirm']
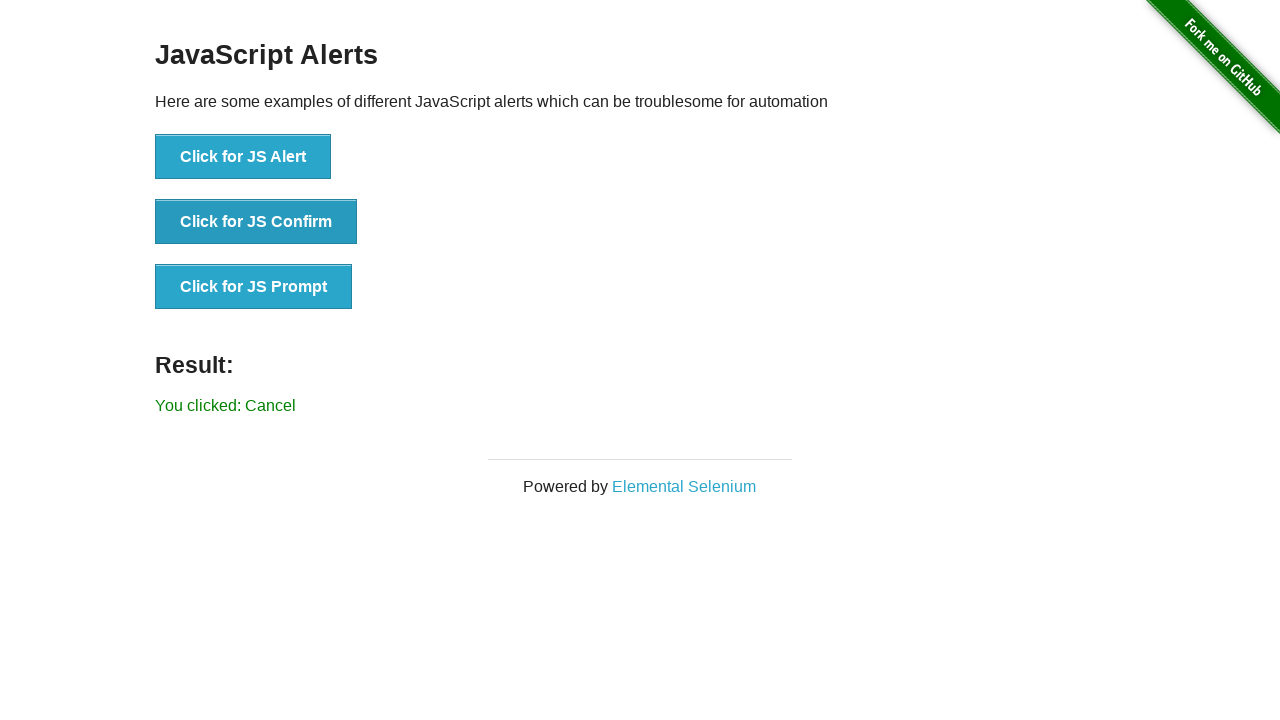

Result text element loaded
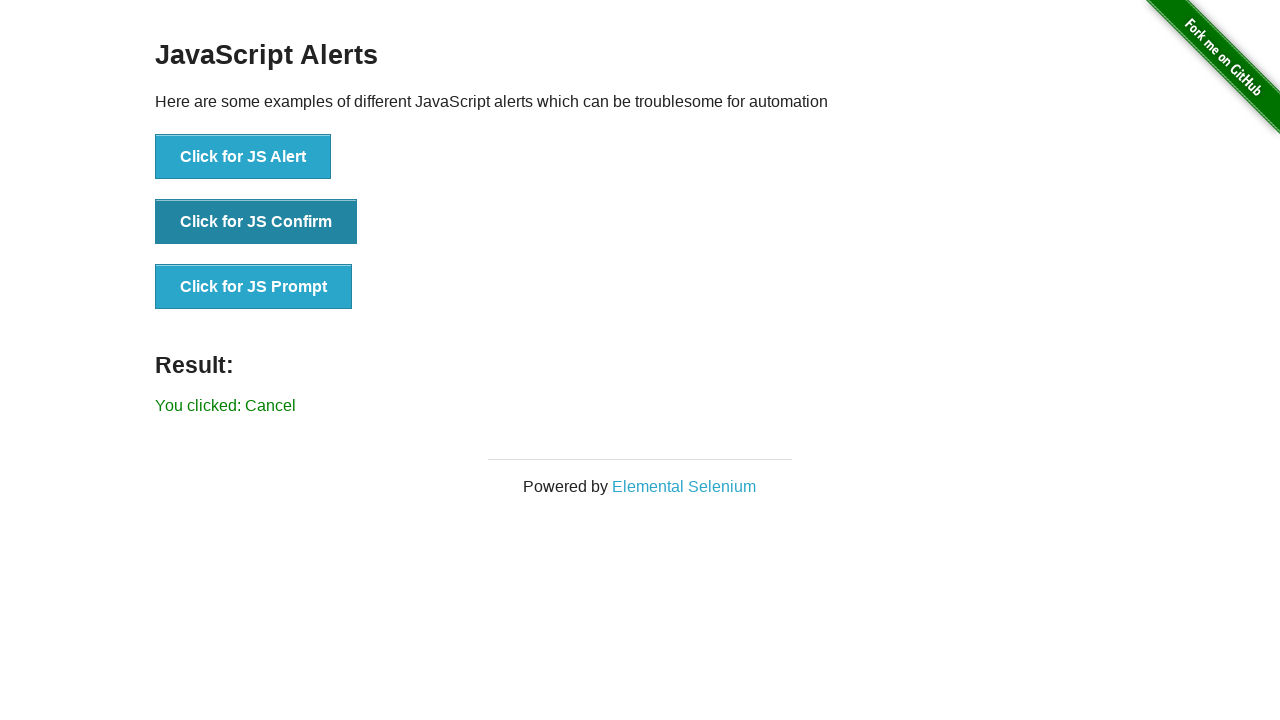

Retrieved result text content
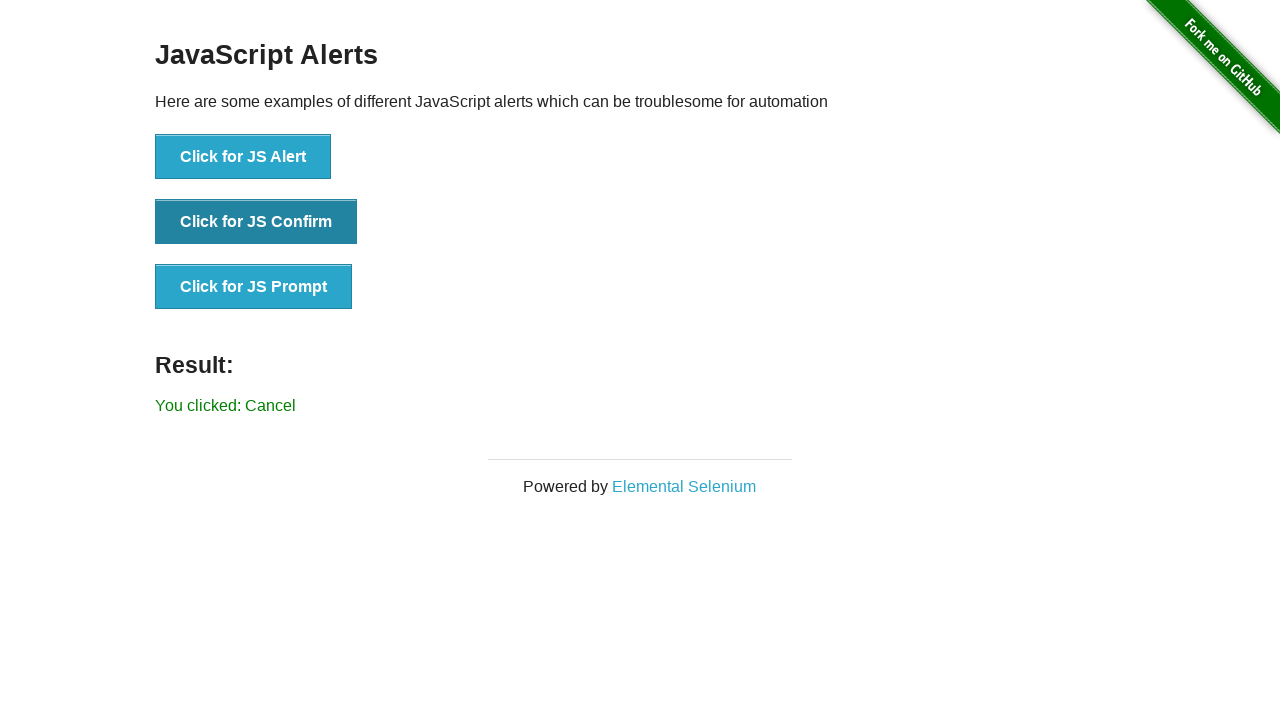

Verified result text shows 'You clicked: Cancel'
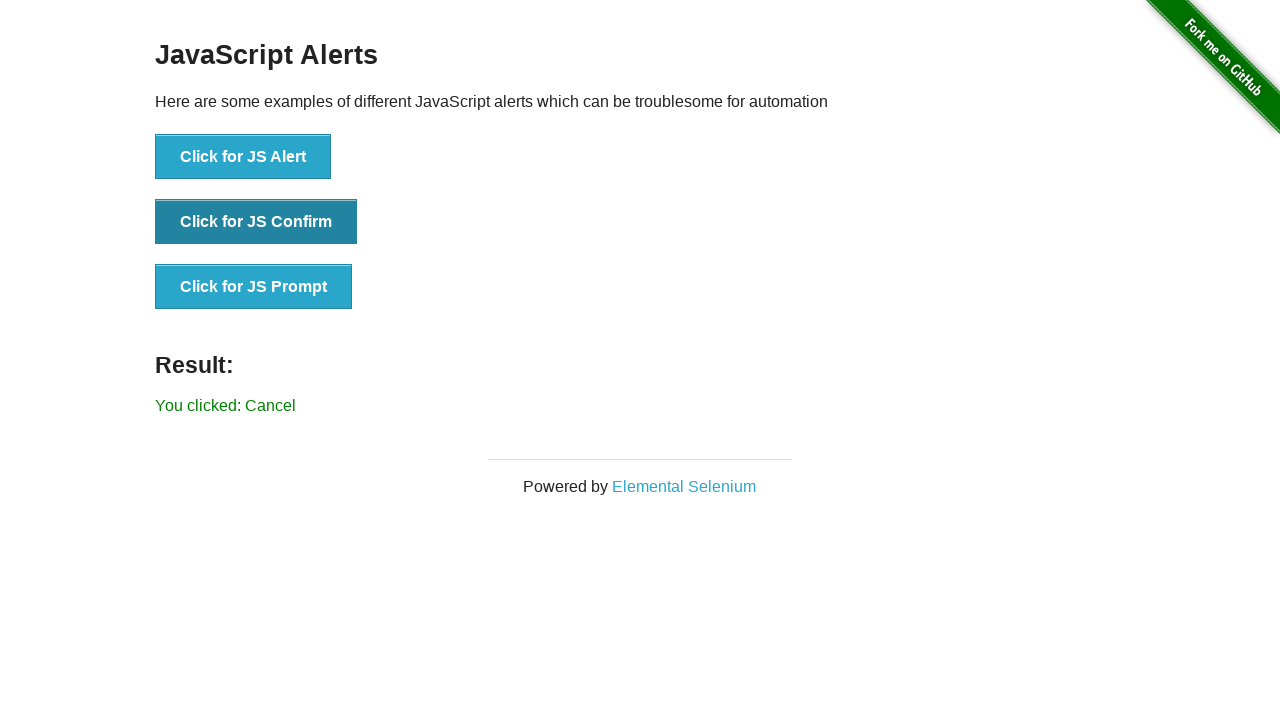

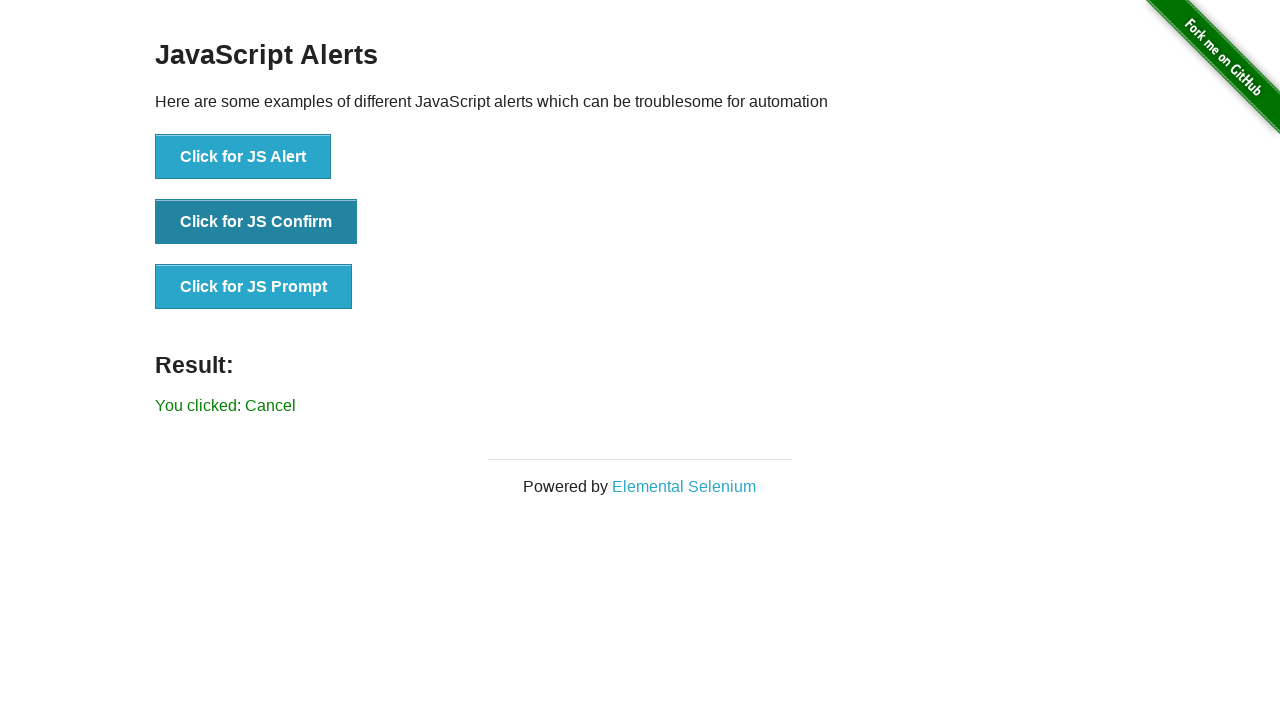